Tests JavaScript alert popup functionality by clicking buttons that trigger JS alerts and interacting with the alert dialogs (accepting/dismissing them).

Starting URL: https://the-internet.herokuapp.com/javascript_alerts

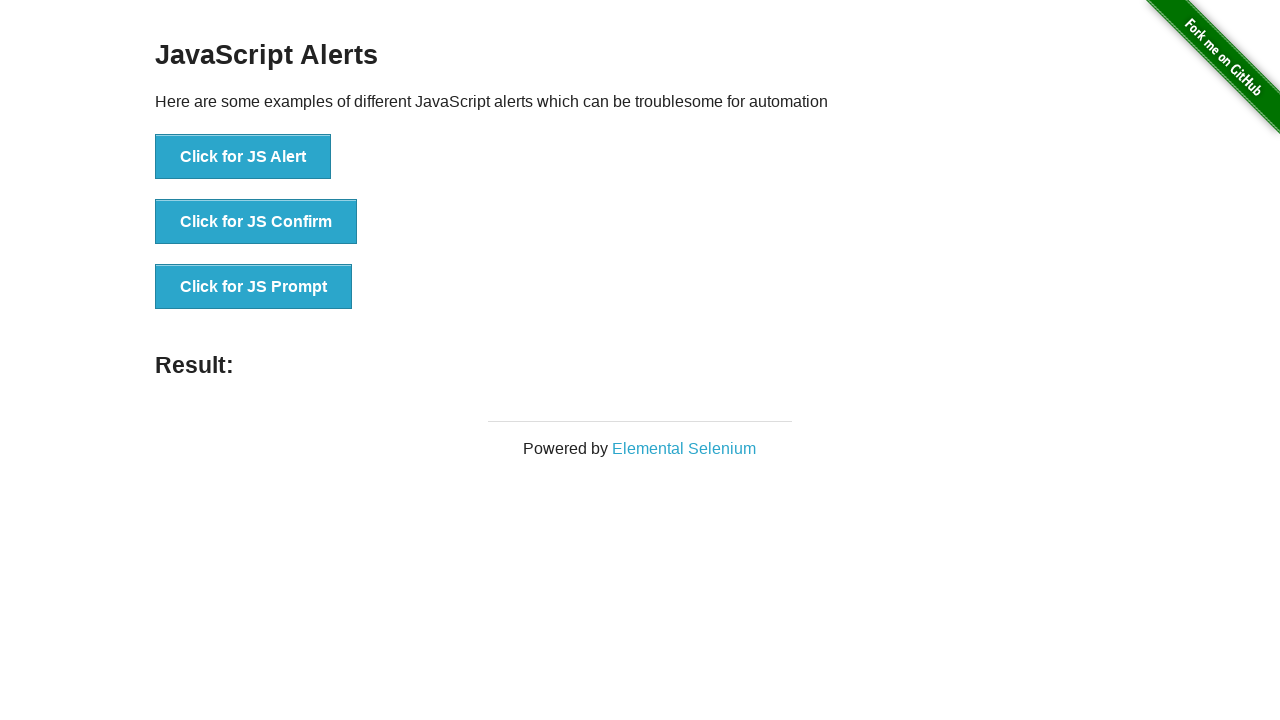

Clicked 'Click for JS Alert' button to trigger JavaScript alert at (243, 157) on button:text('Click for JS Alert')
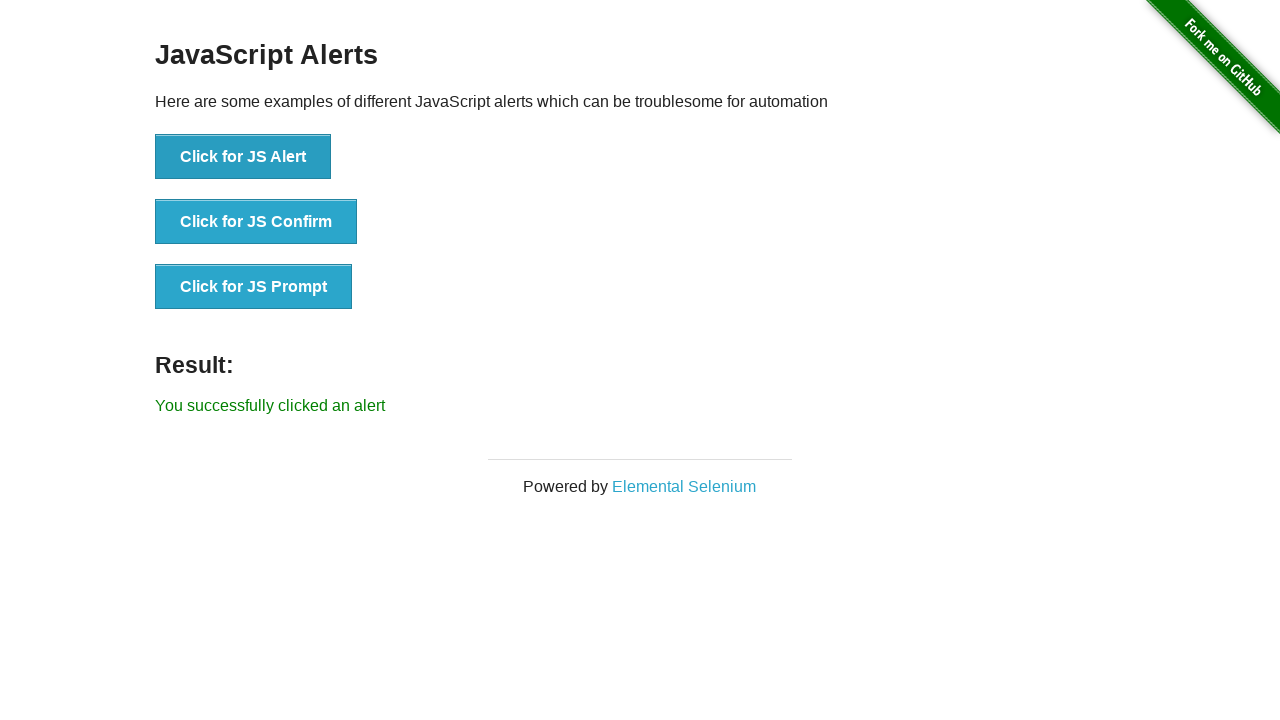

Set up dialog handler to accept alert dialogs
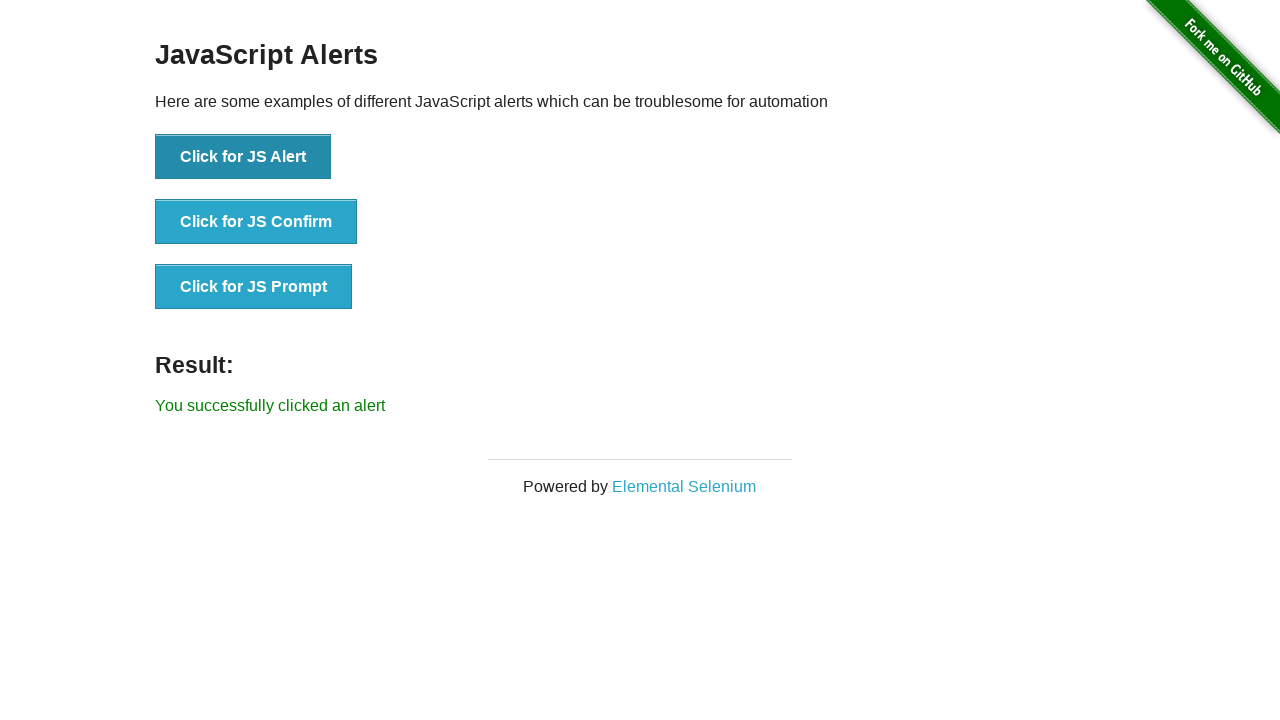

Waited for alert result to update
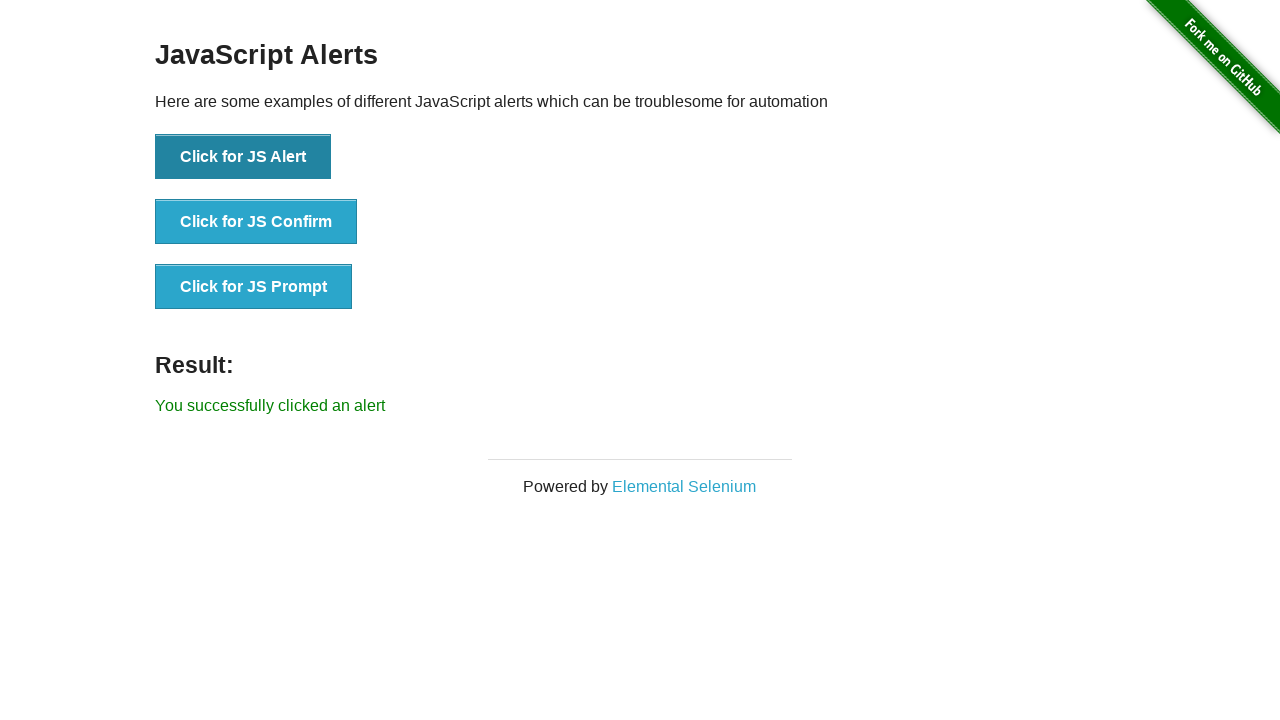

Clicked 'Click for JS Confirm' button to trigger JavaScript confirm dialog at (256, 222) on button:text('Click for JS Confirm')
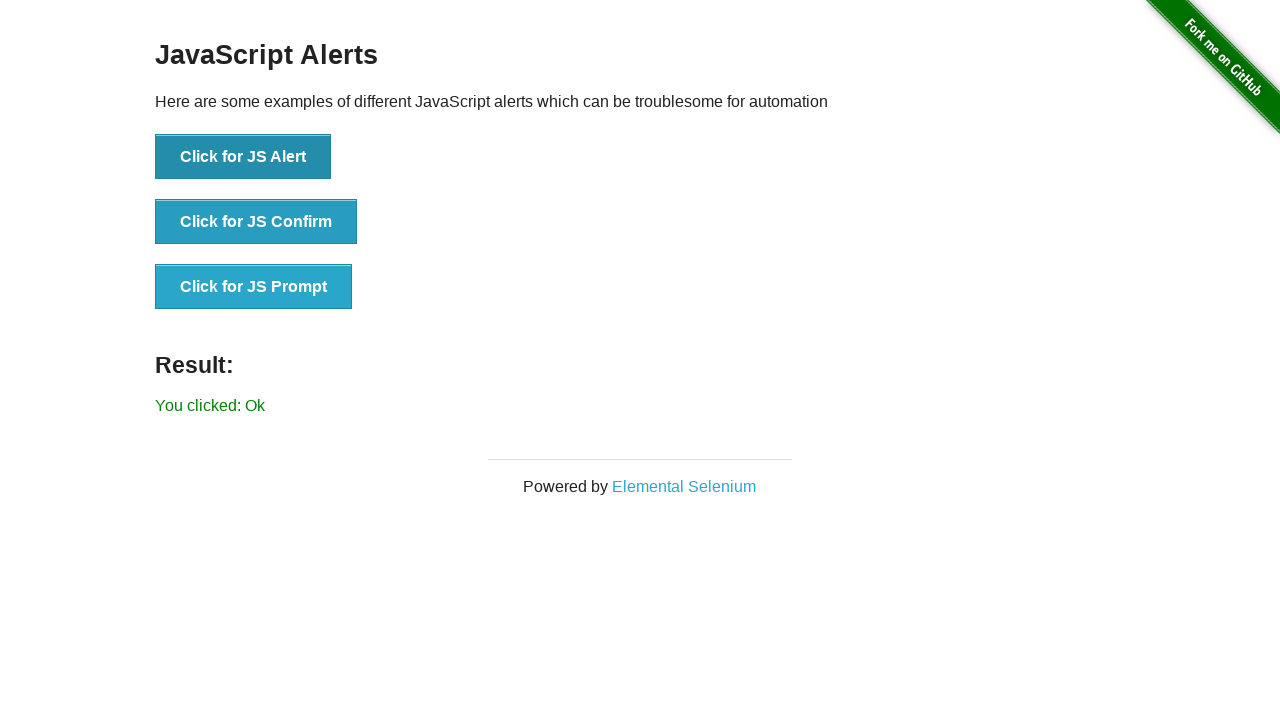

Confirm dialog was accepted and result element loaded
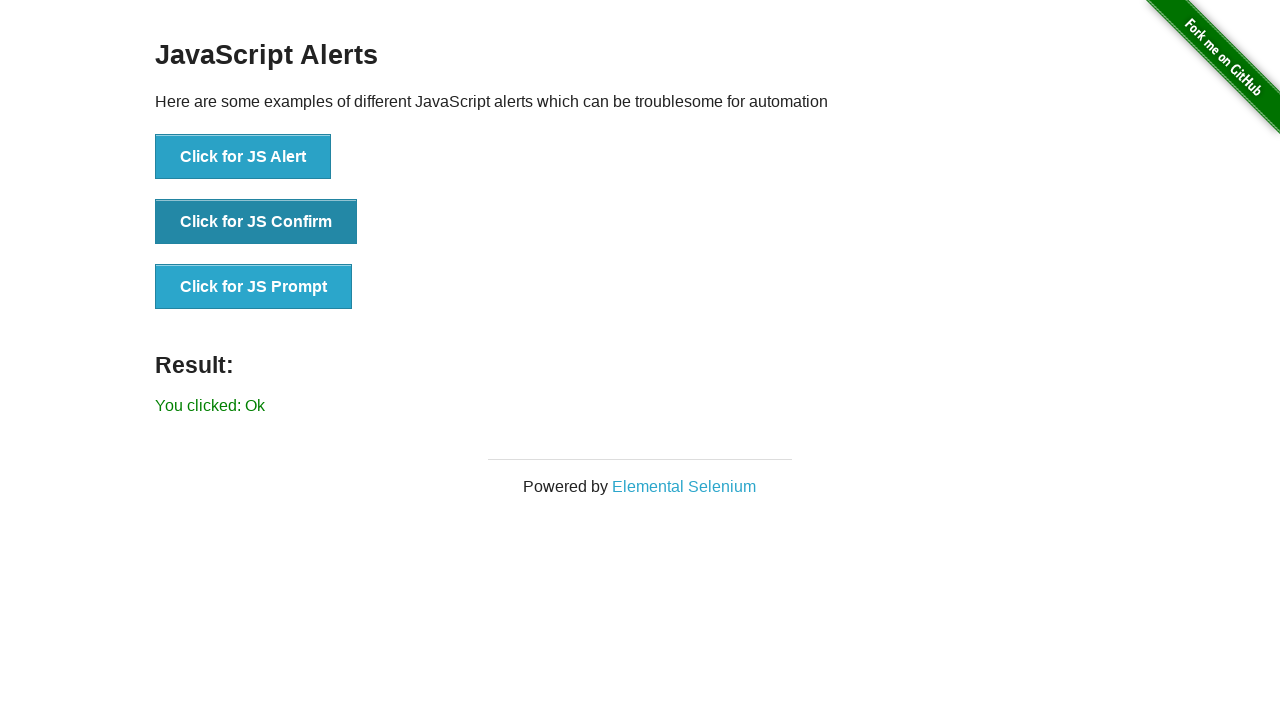

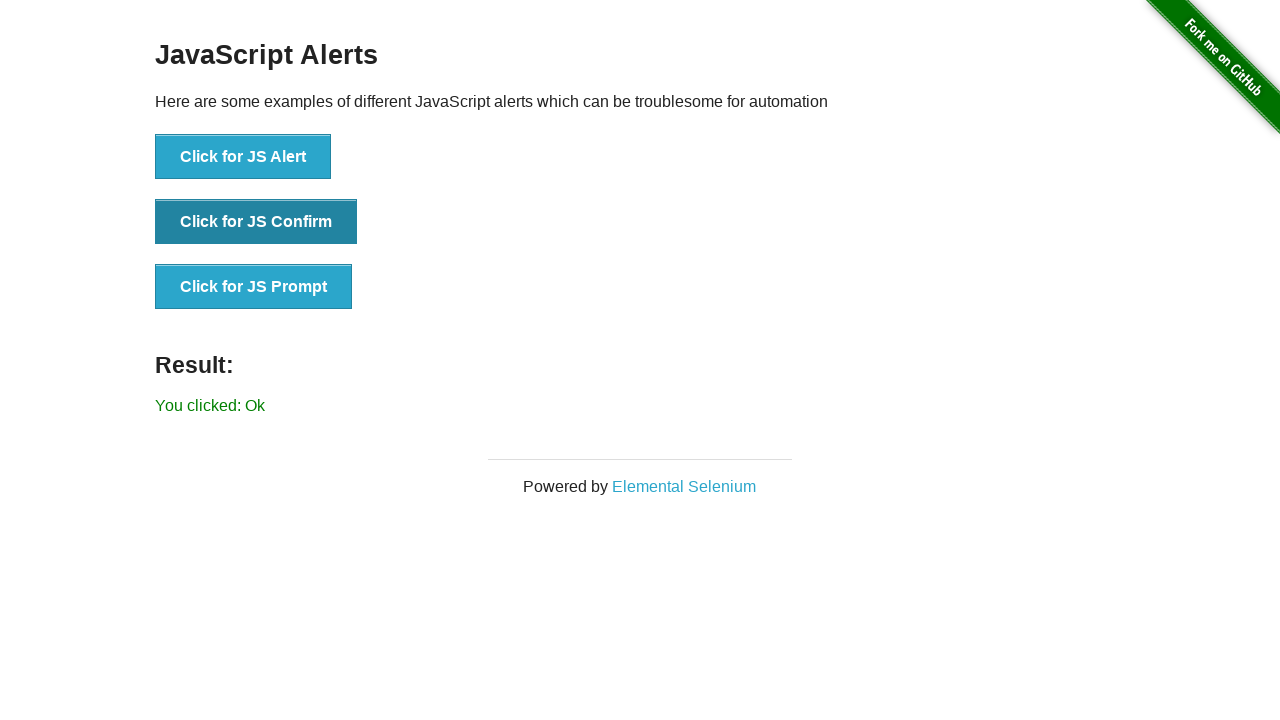